Tests the customer care contact form by leaving all fields empty and verifying that error messages are displayed for required fields.

Starting URL: https://parabank.parasoft.com/parabank/contact.htm

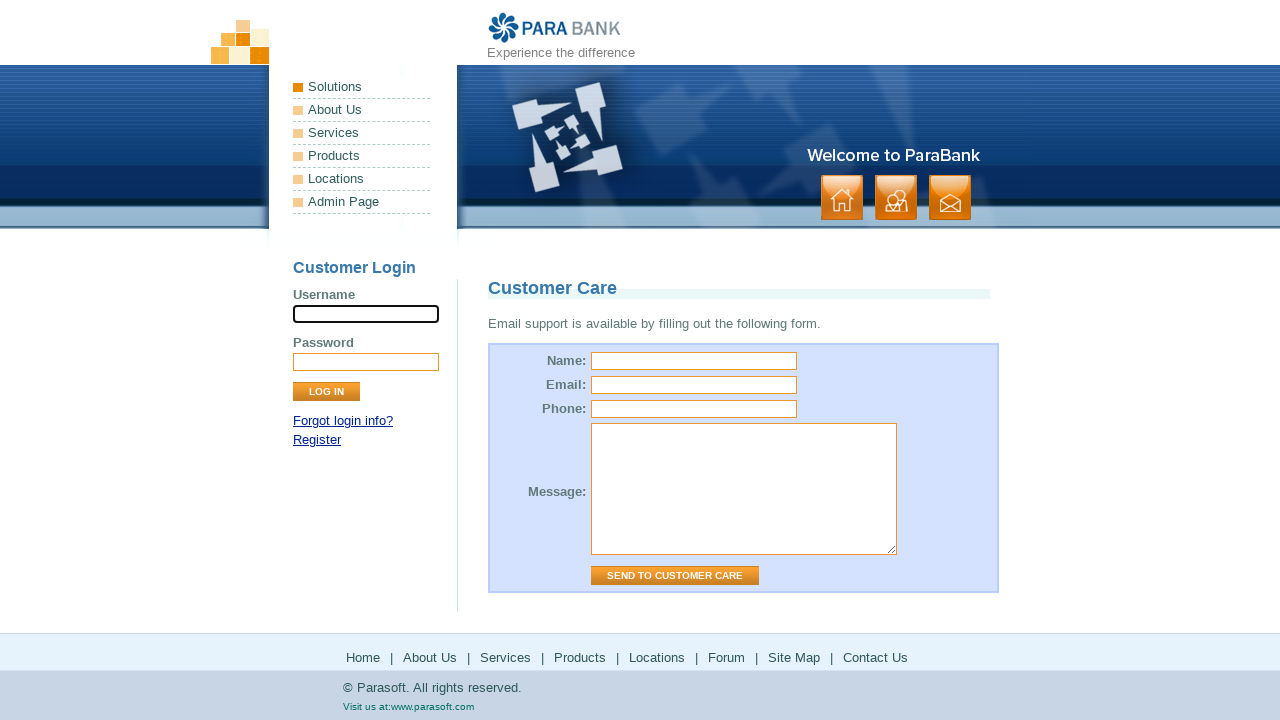

Clicked Send to Customer Care button without filling any fields at (675, 576) on input[value="Send to Customer Care"]
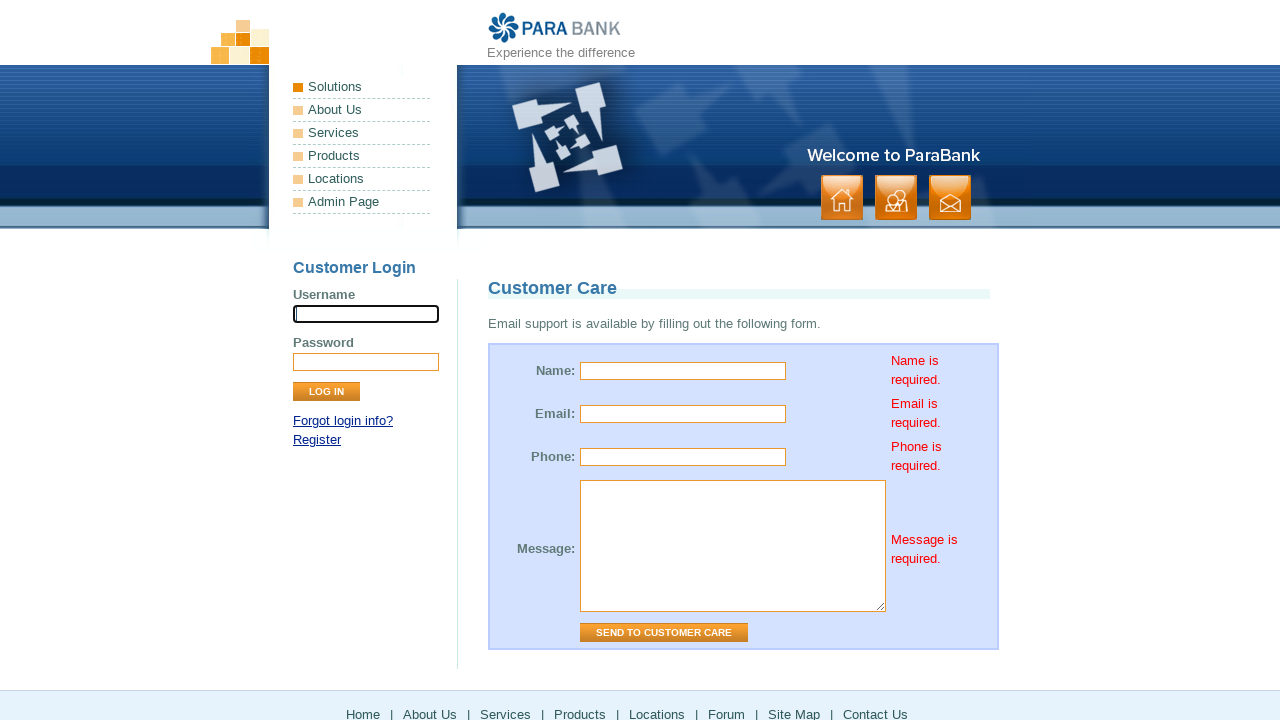

Verified name field error message is displayed
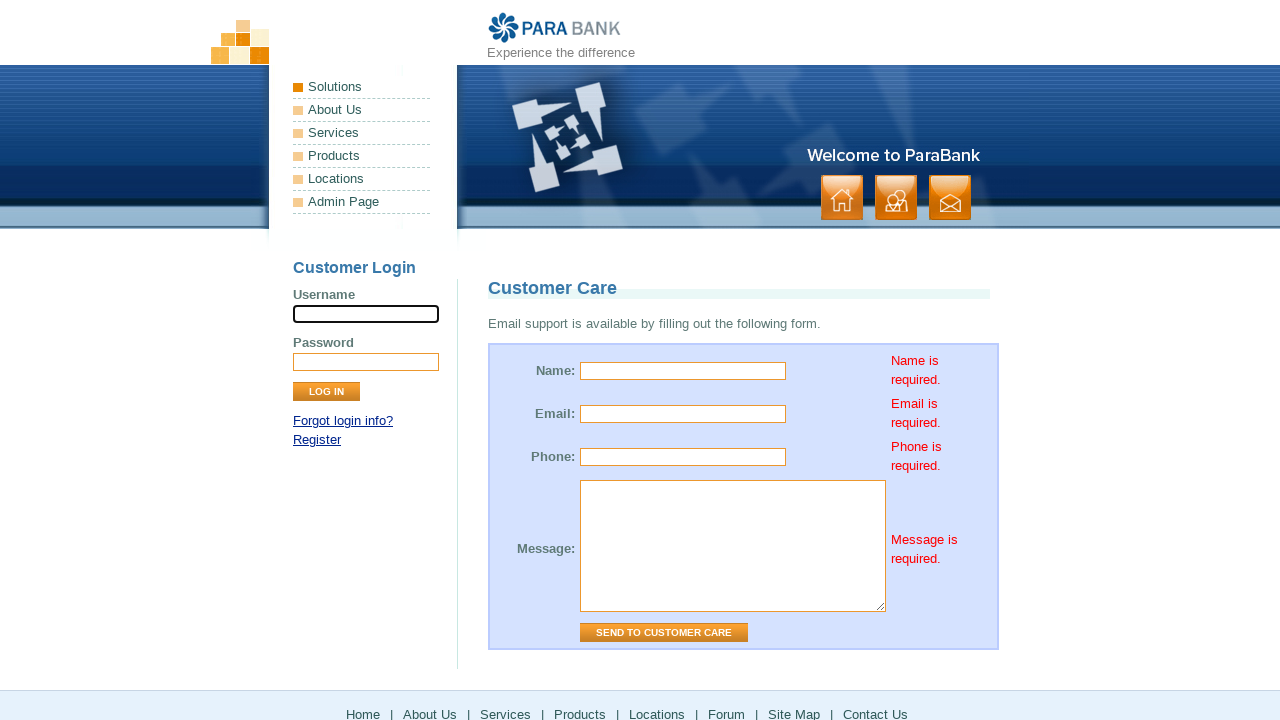

Verified email field error message is displayed
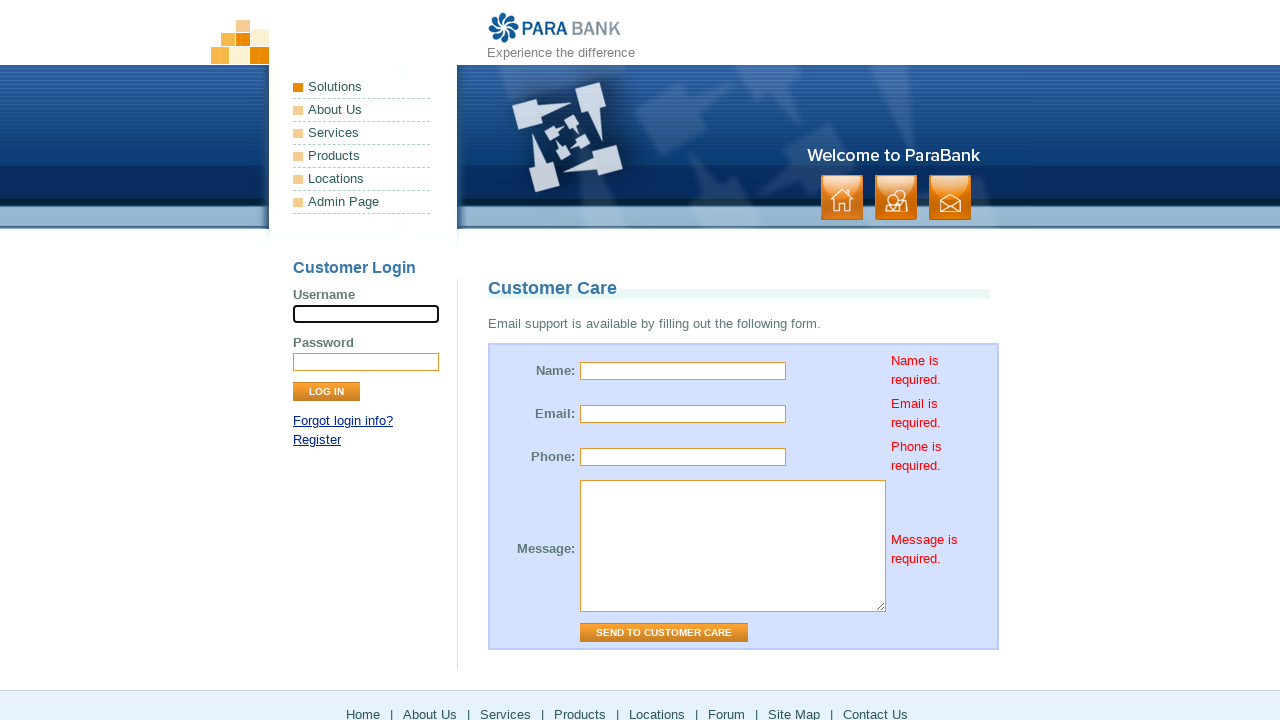

Verified phone field error message is displayed
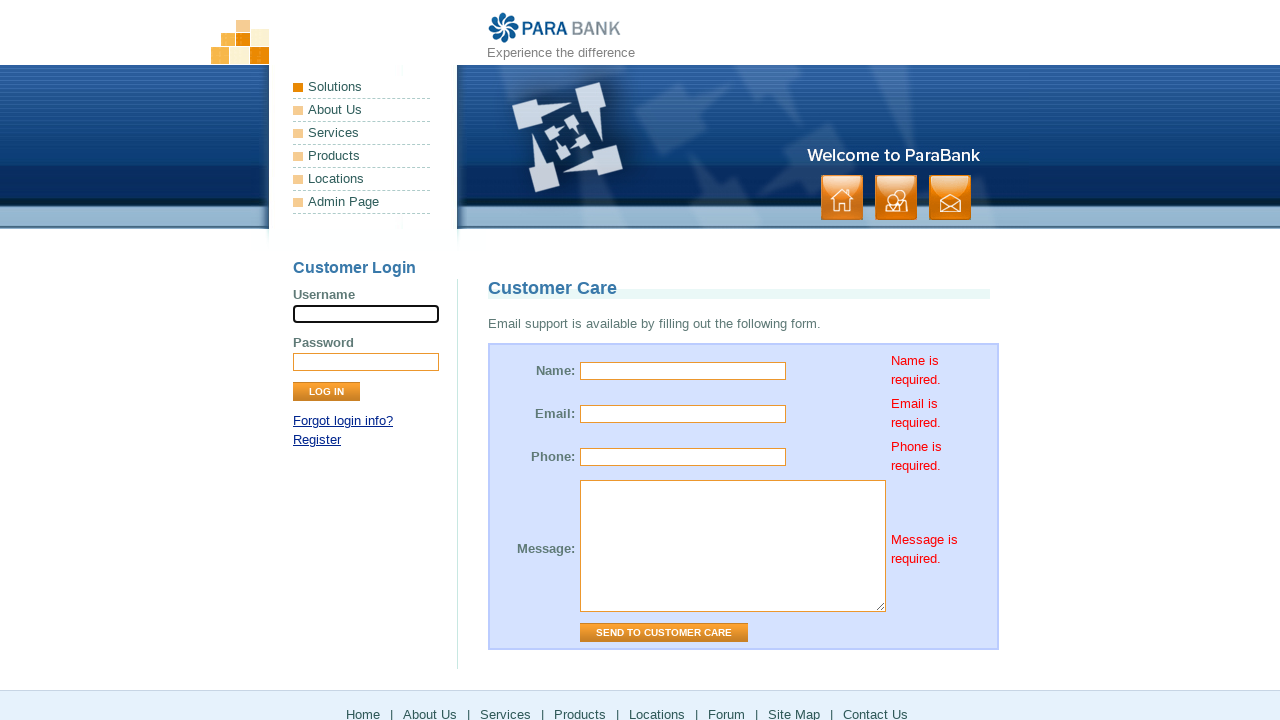

Verified message field error message is displayed
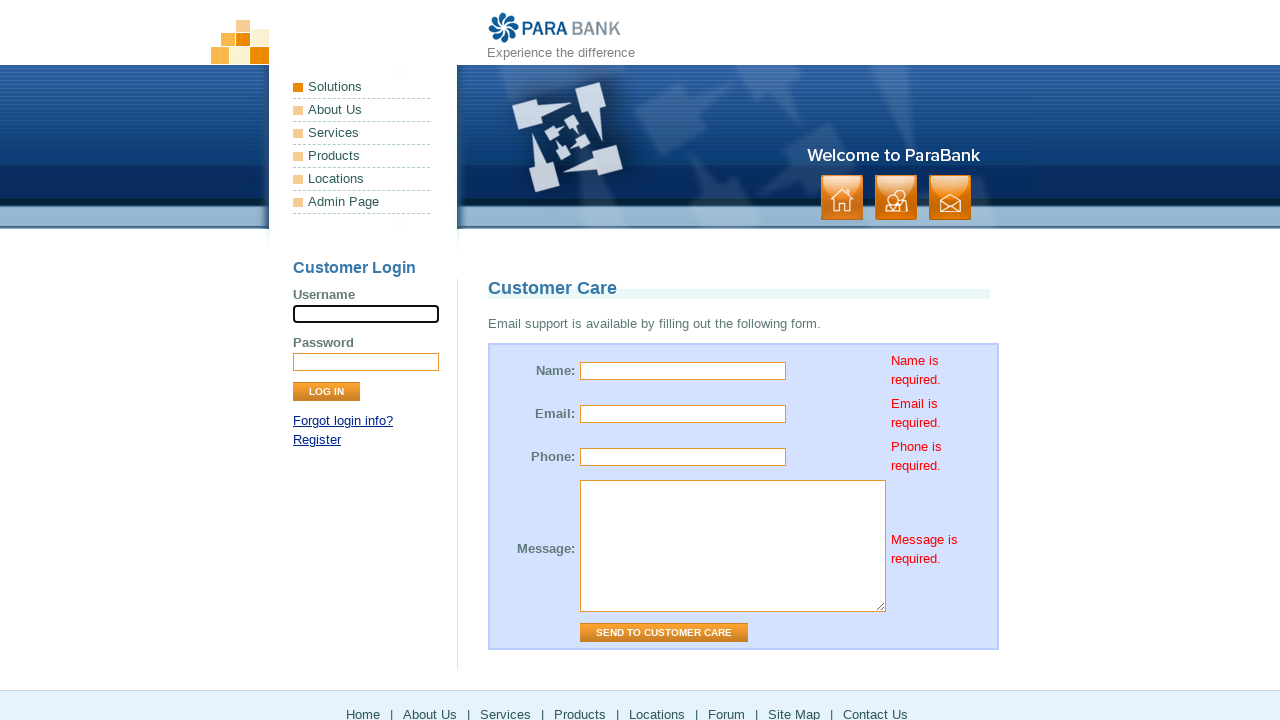

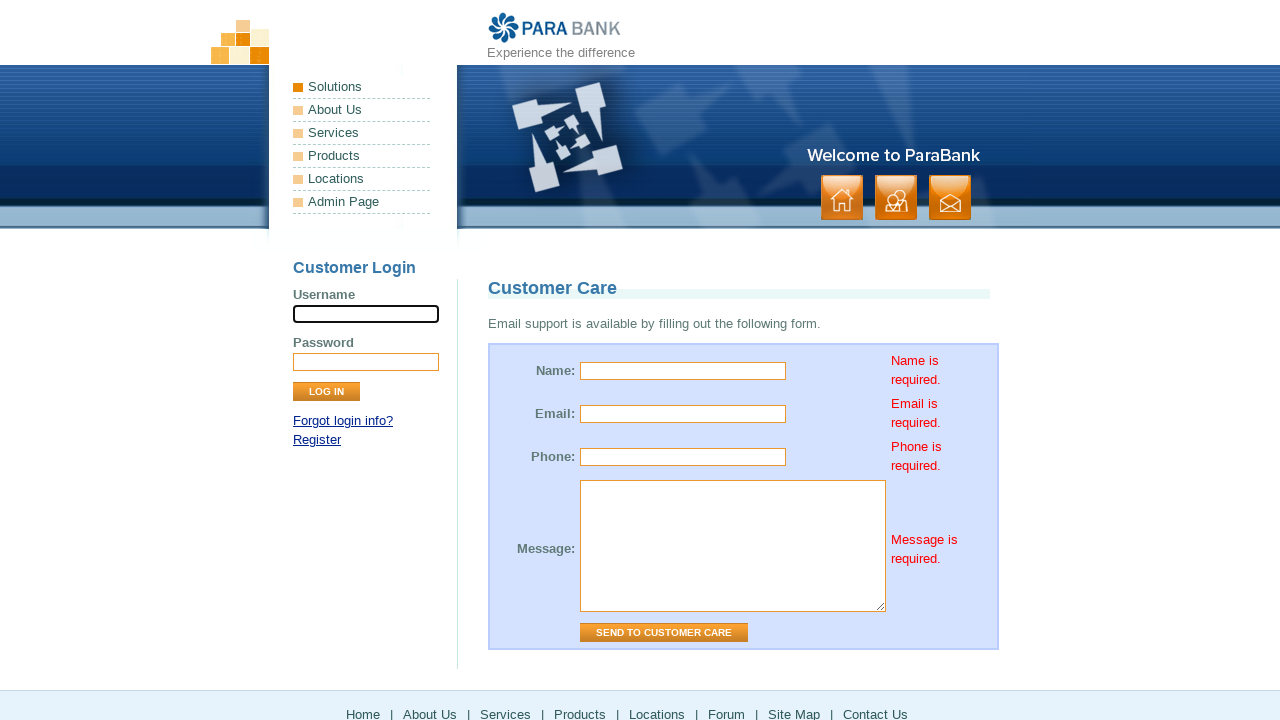